Tests login form validation by clicking login without entering credentials and verifying error messages appear

Starting URL: https://workshop-playwright.vercel.app/

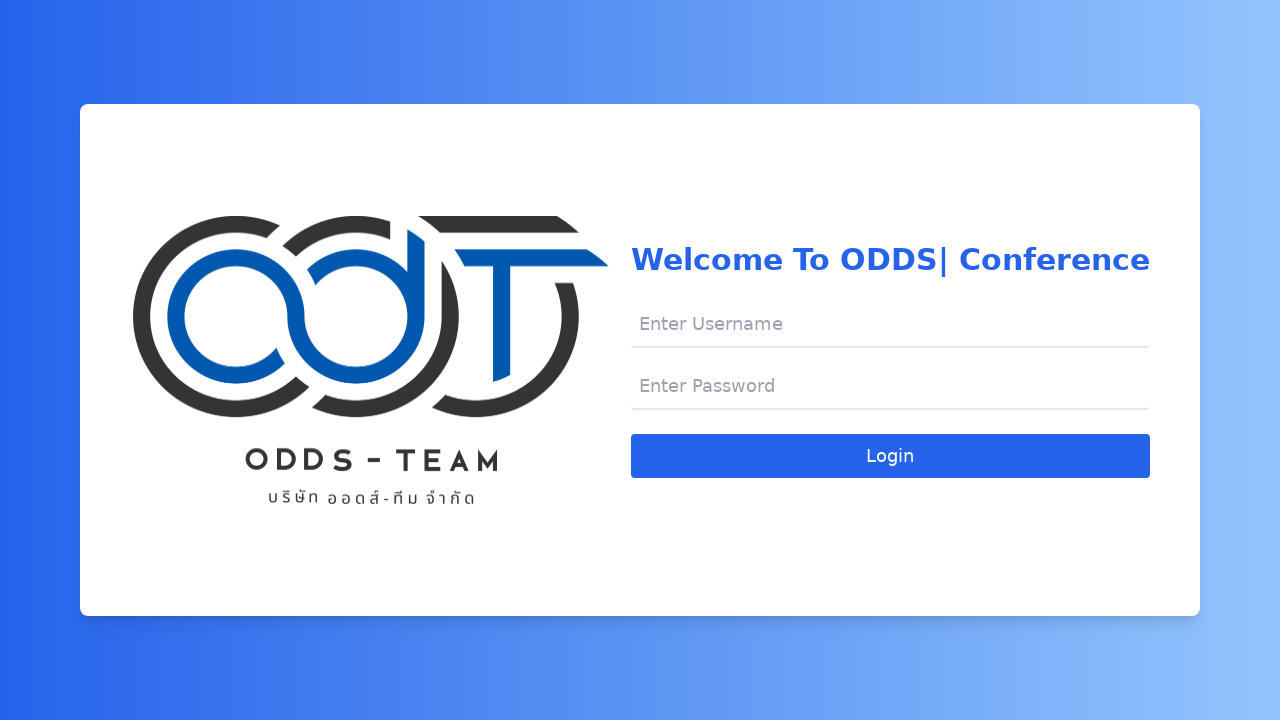

Clicked Login button without entering credentials at (890, 456) on internal:role=button[name="Login"i]
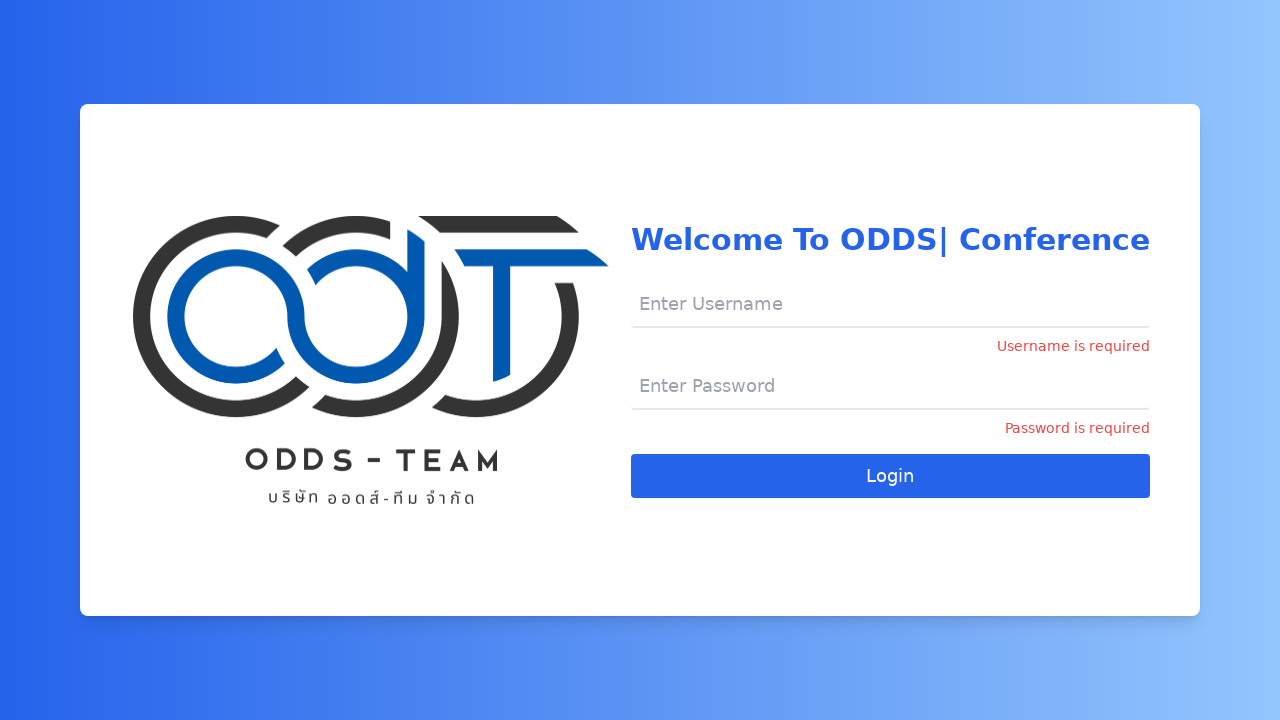

Username is required error message appeared
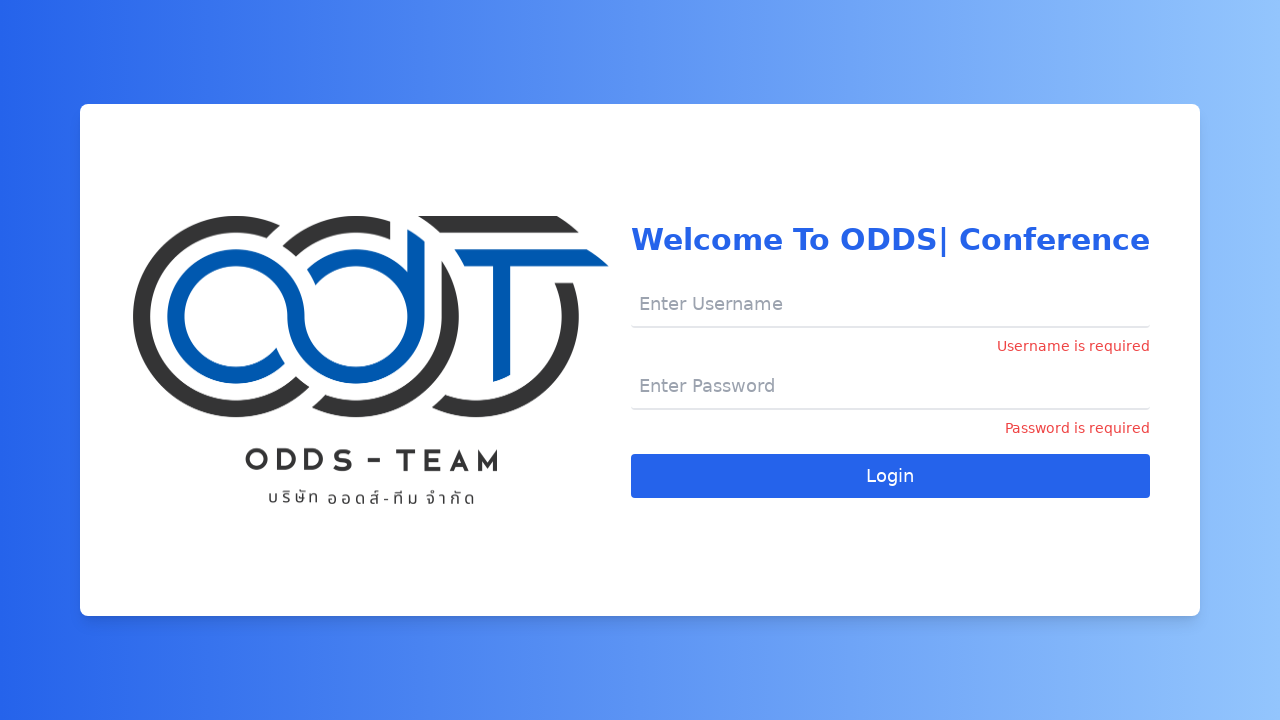

Password is required error message appeared
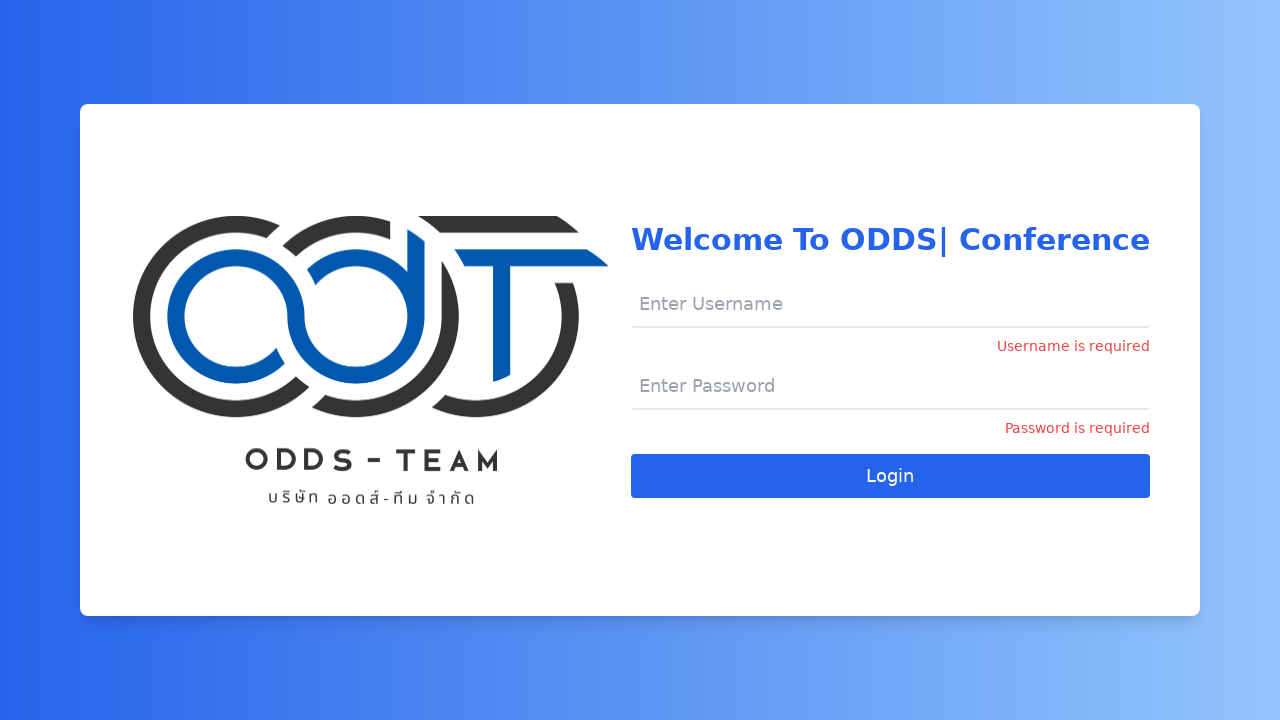

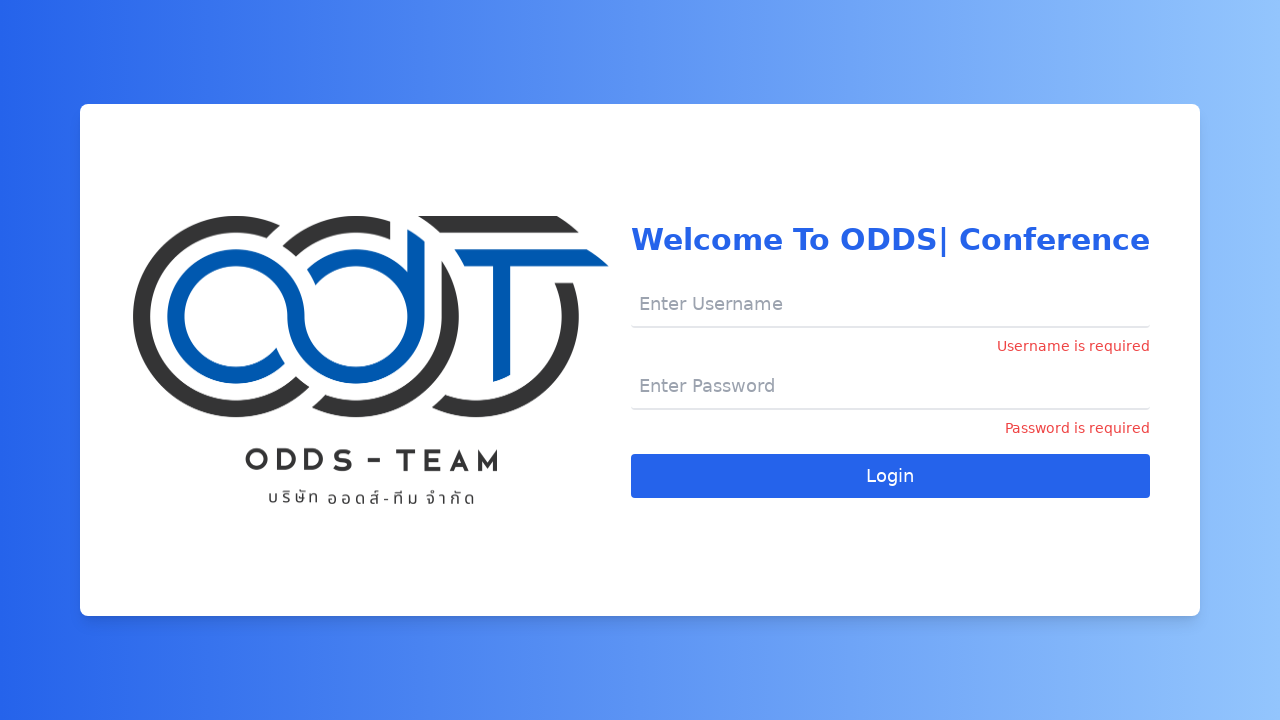